Calculates the sum of two numbers displayed on the page, selects the result from a dropdown menu, and submits the form

Starting URL: http://suninjuly.github.io/selects1.html

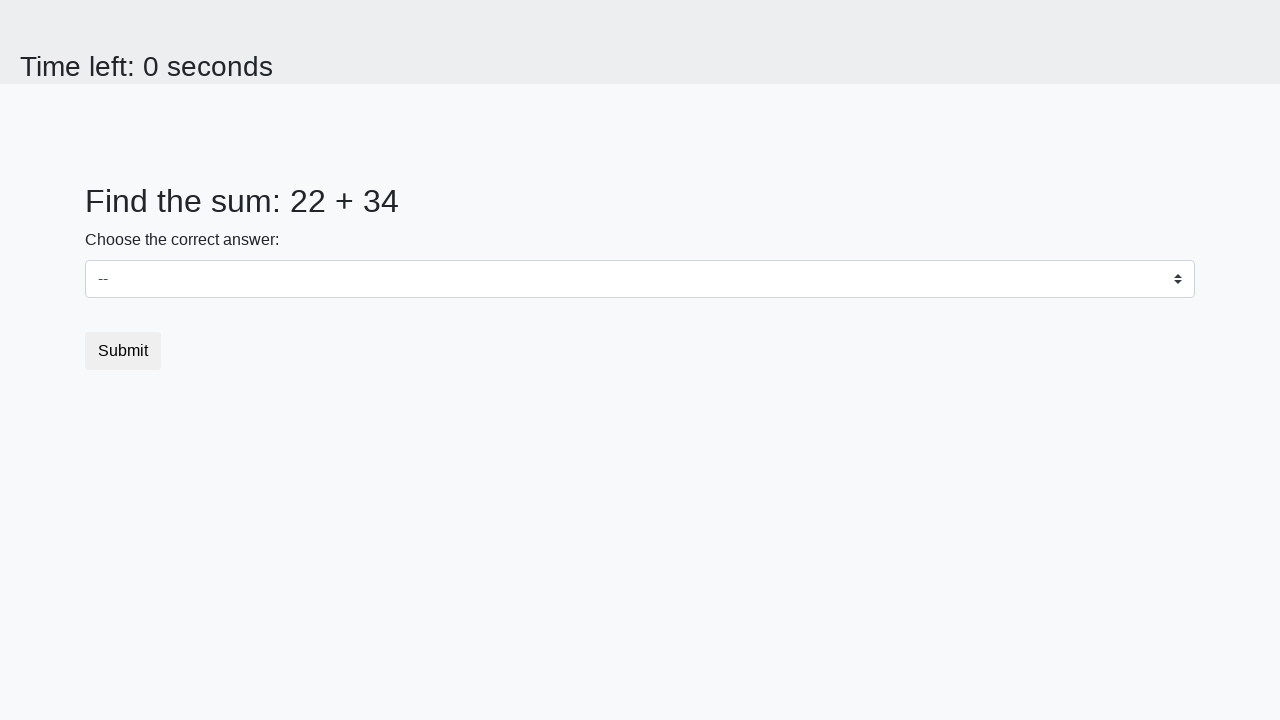

Retrieved first number from page
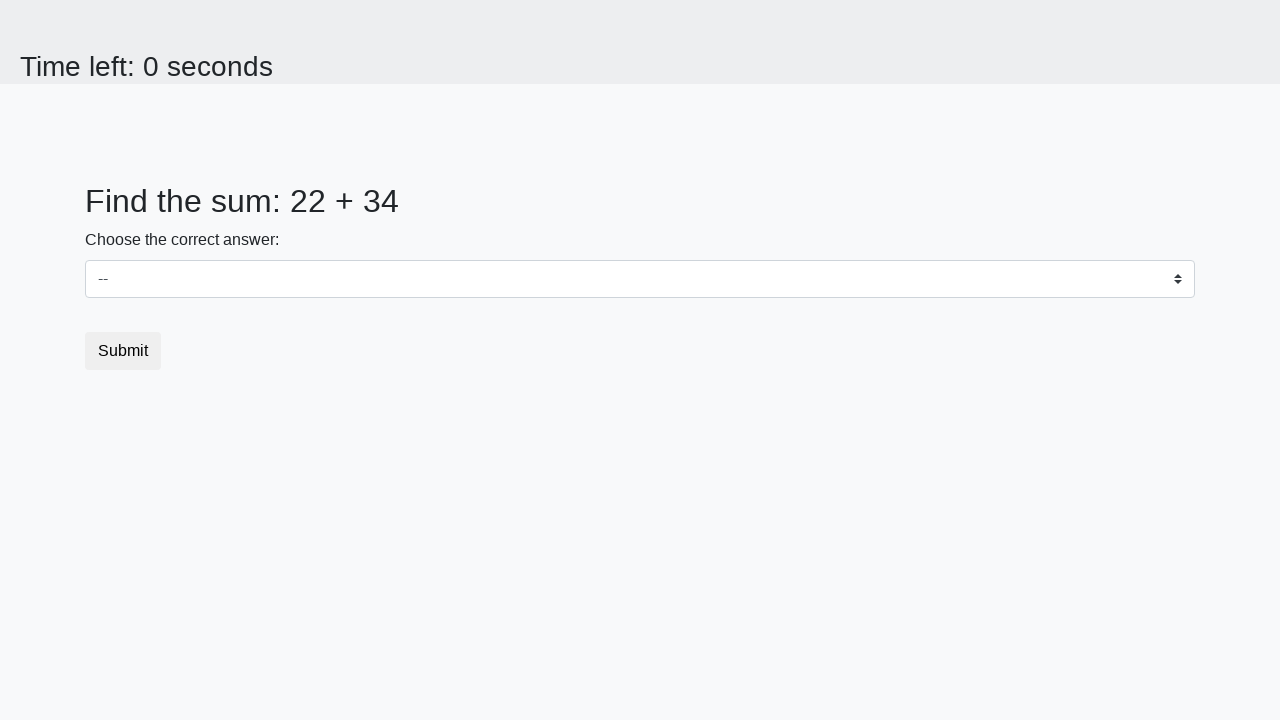

Retrieved second number from page
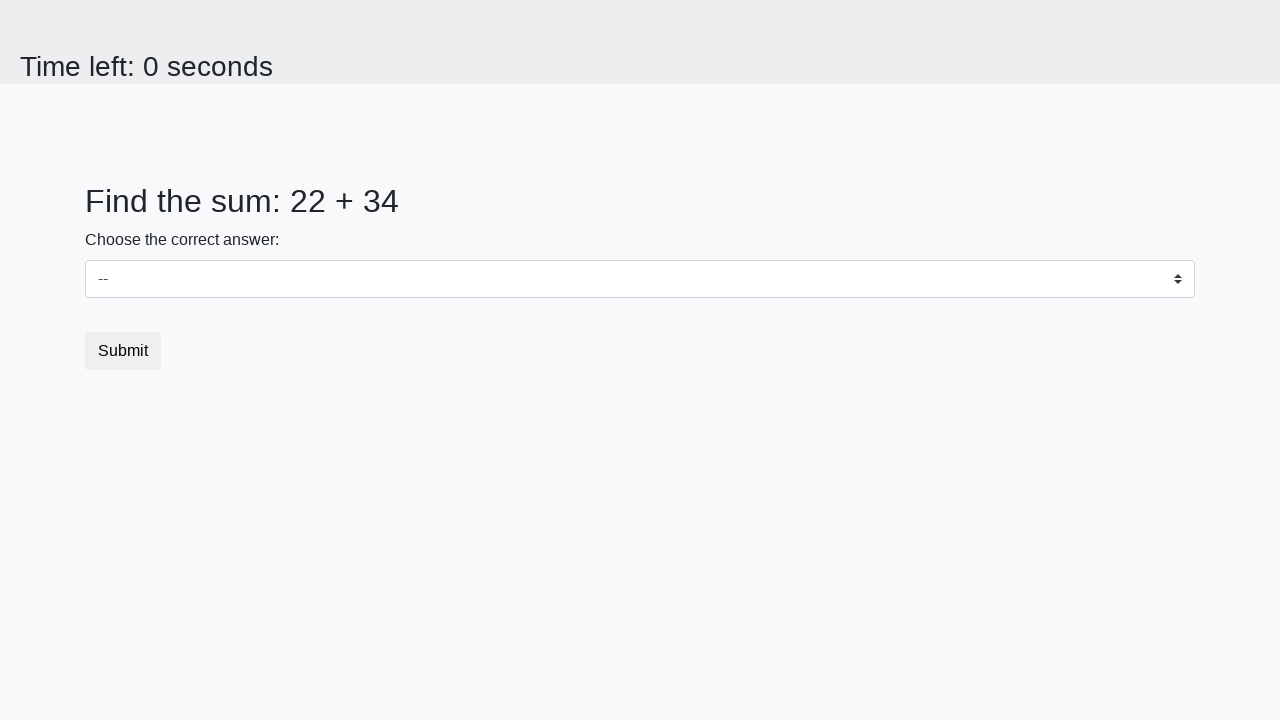

Calculated sum of 22 + 34 = 56
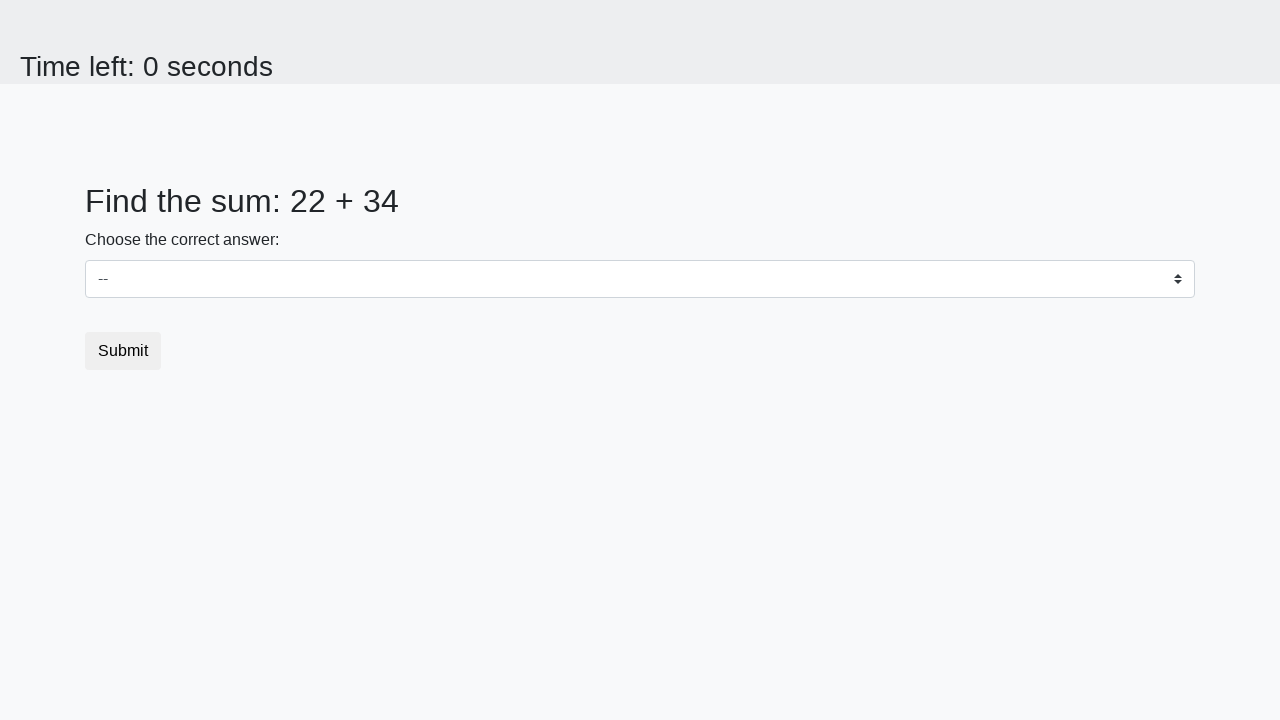

Selected 56 from dropdown menu on select
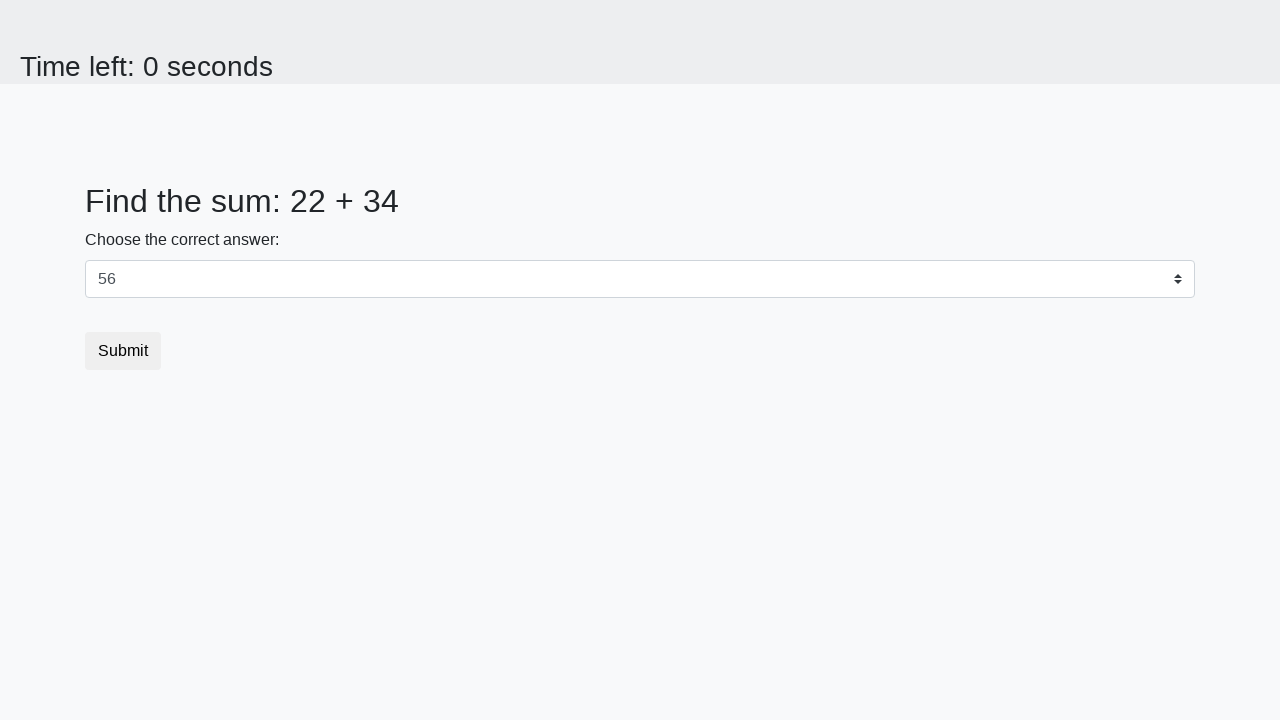

Clicked submit button to submit form at (123, 351) on button
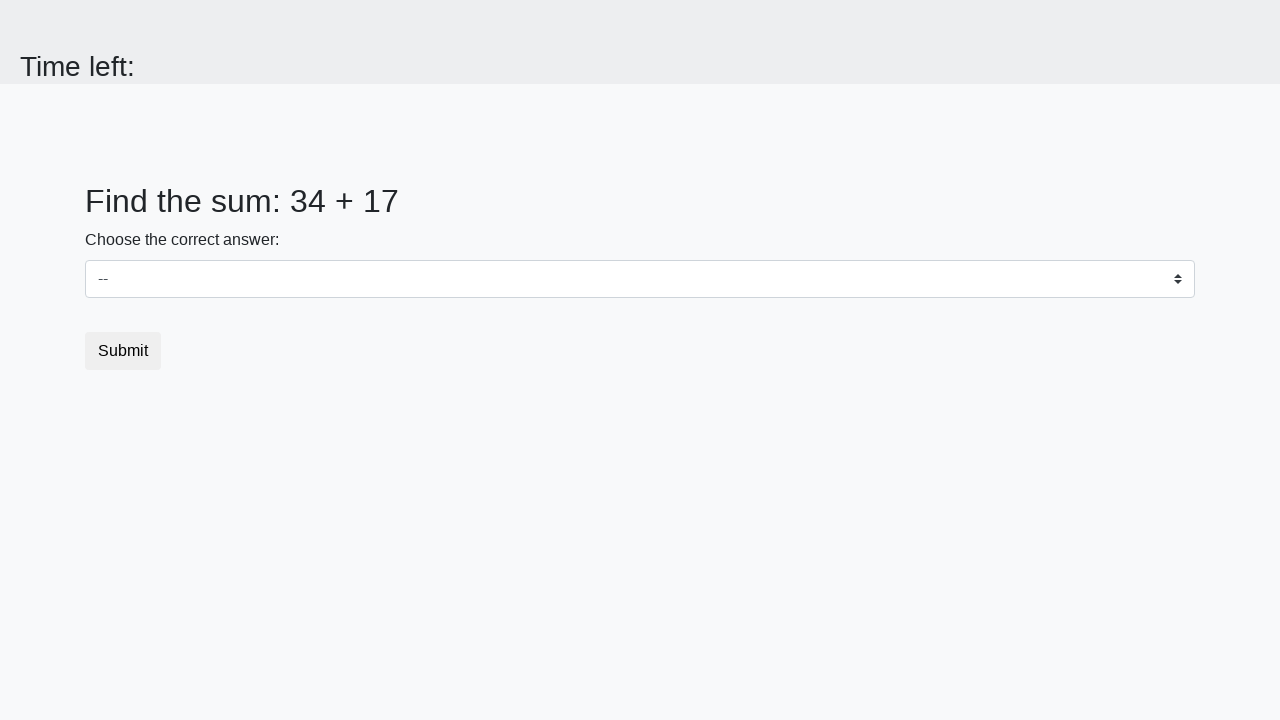

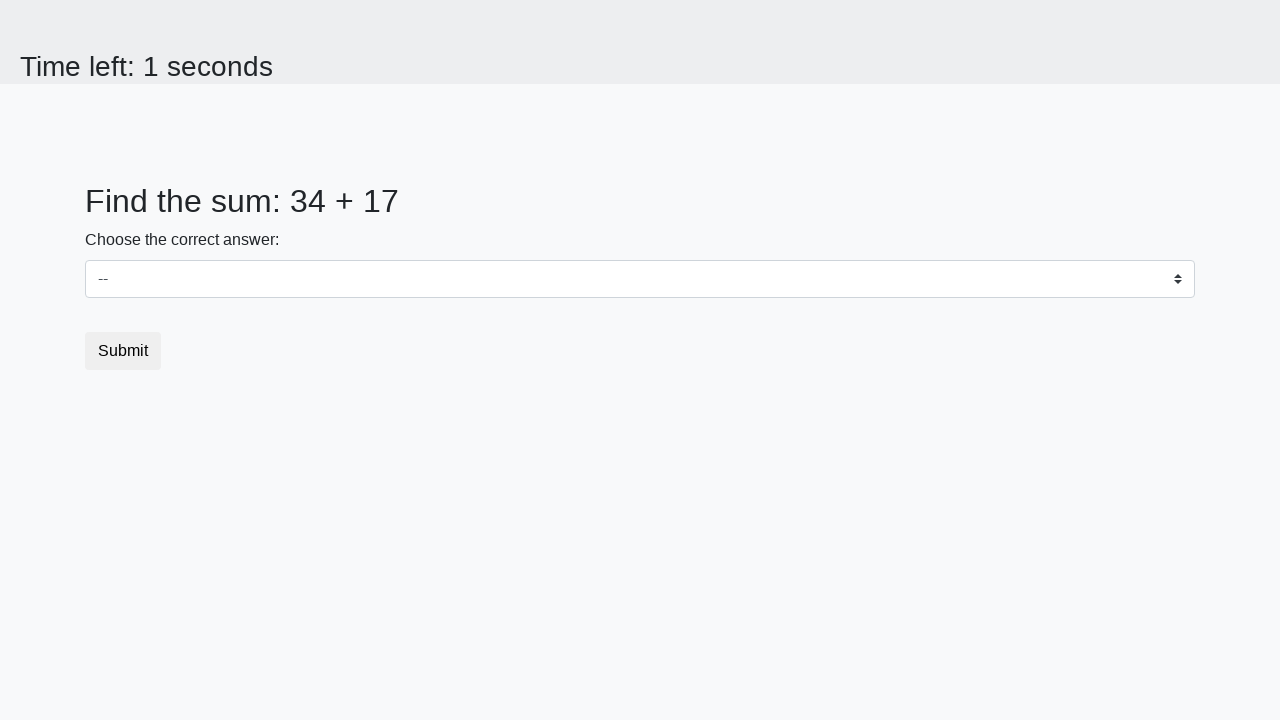